Tests drag and drop functionality by dragging an element and dropping it onto a target element within an iframe

Starting URL: https://jqueryui.com/droppable/

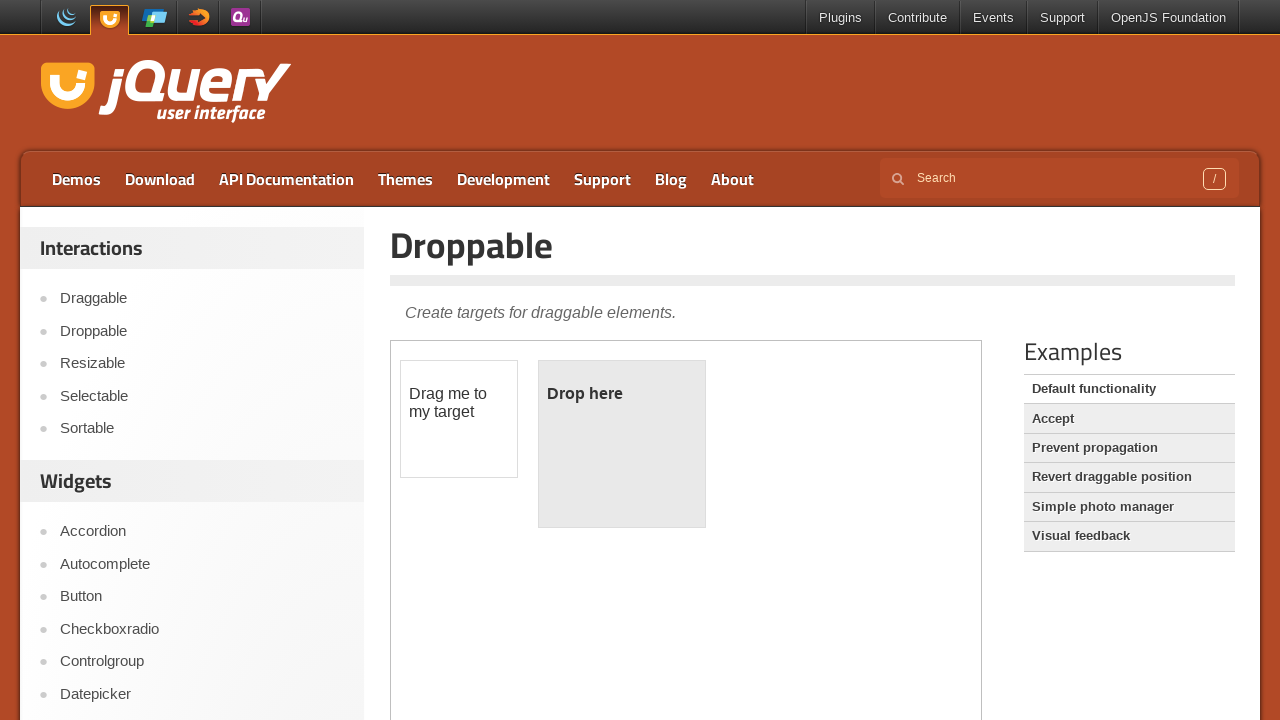

Located the first iframe containing the drag and drop demo
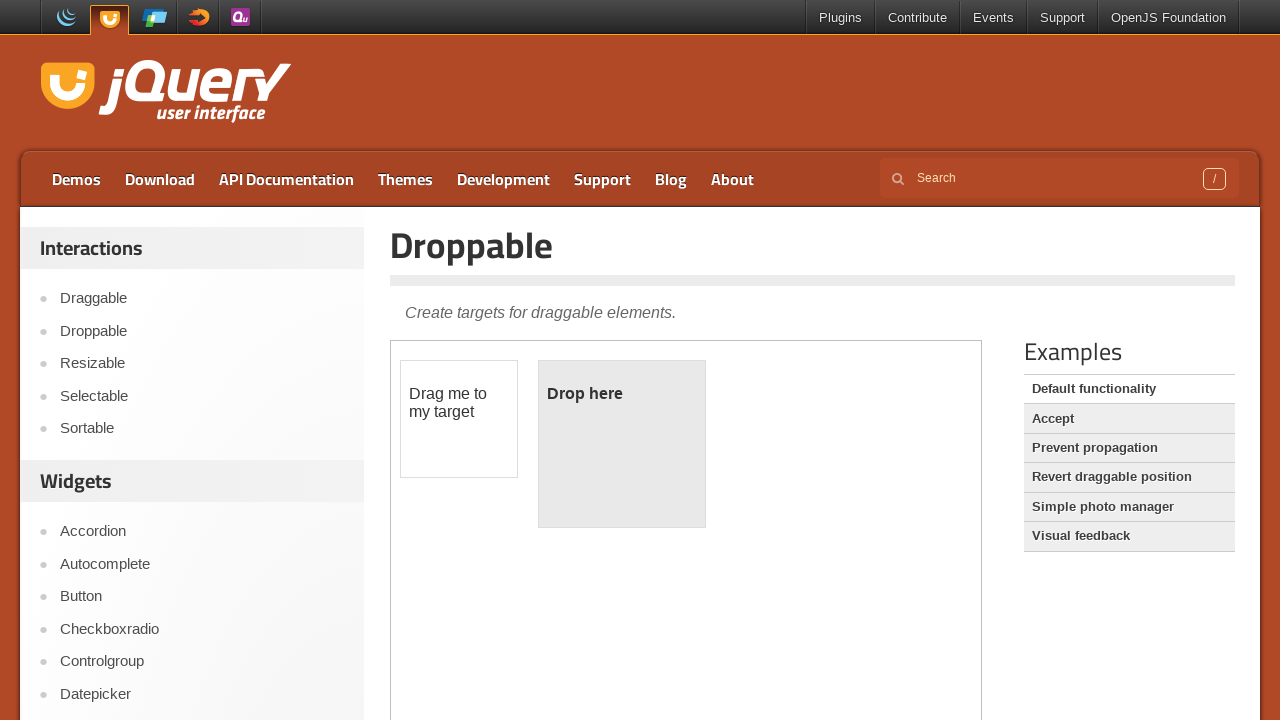

Located the draggable element with id 'draggable'
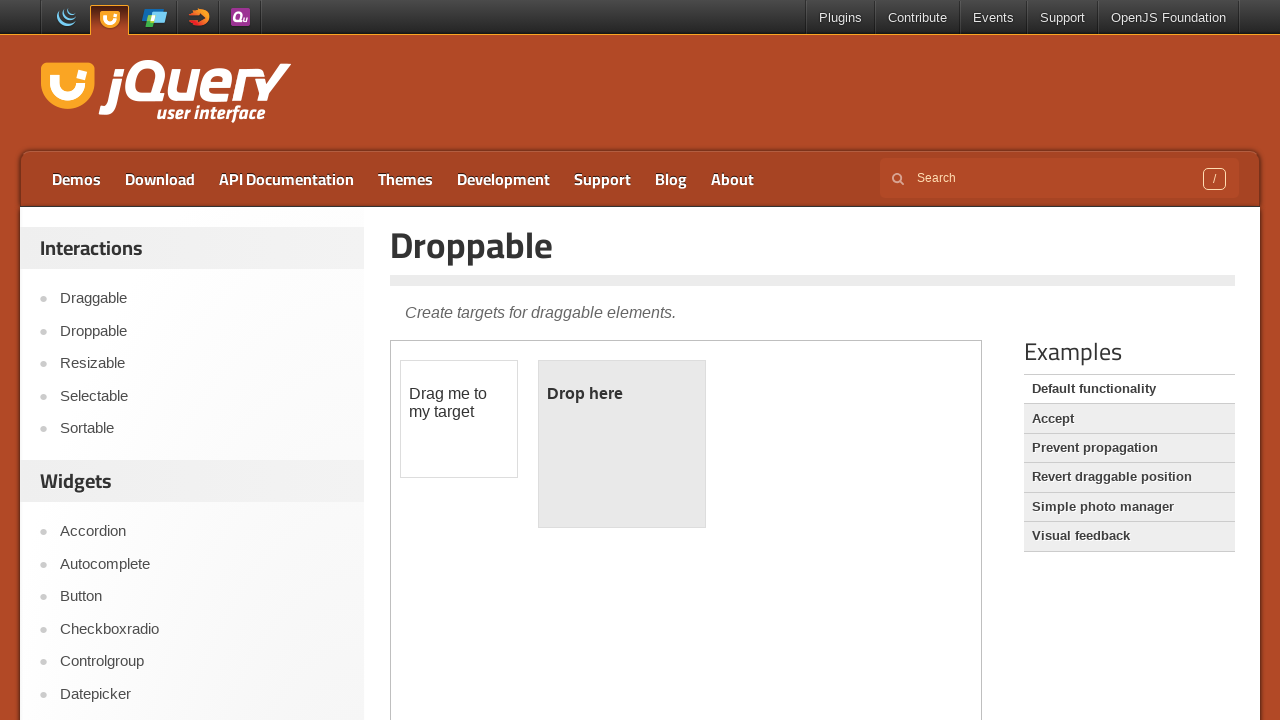

Located the droppable target element with id 'droppable'
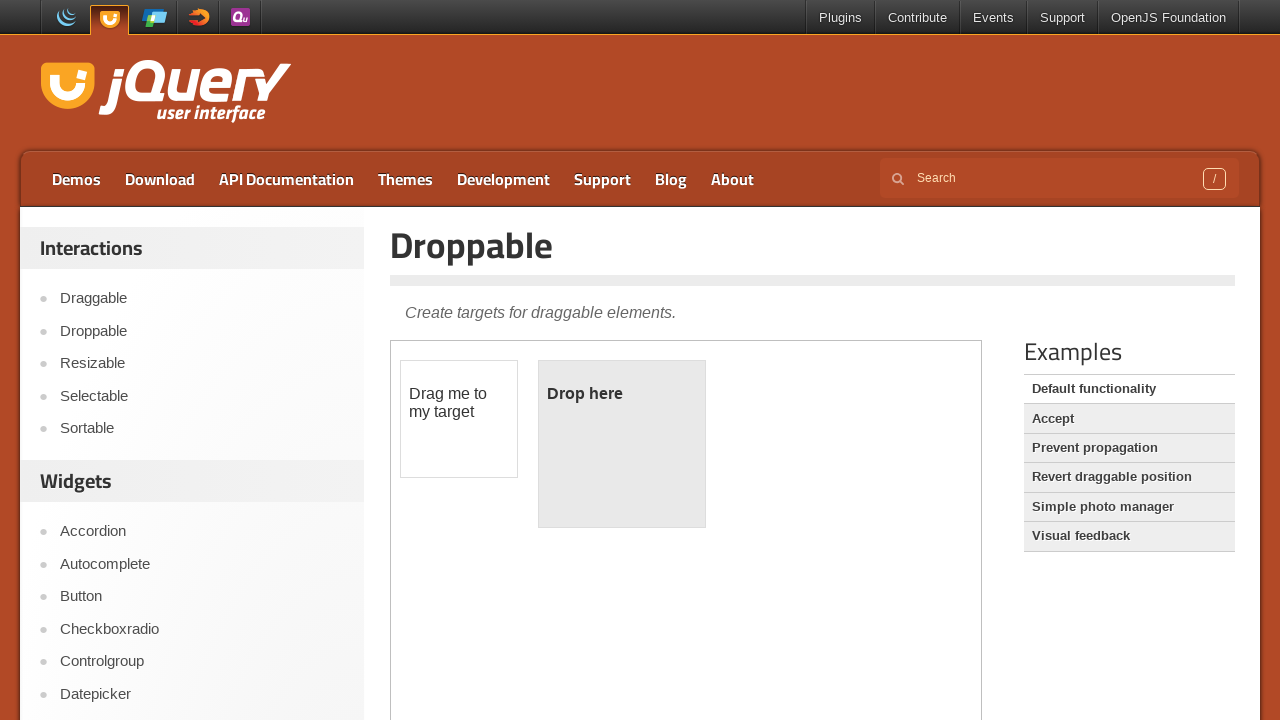

Performed drag and drop action from draggable element to droppable target at (622, 444)
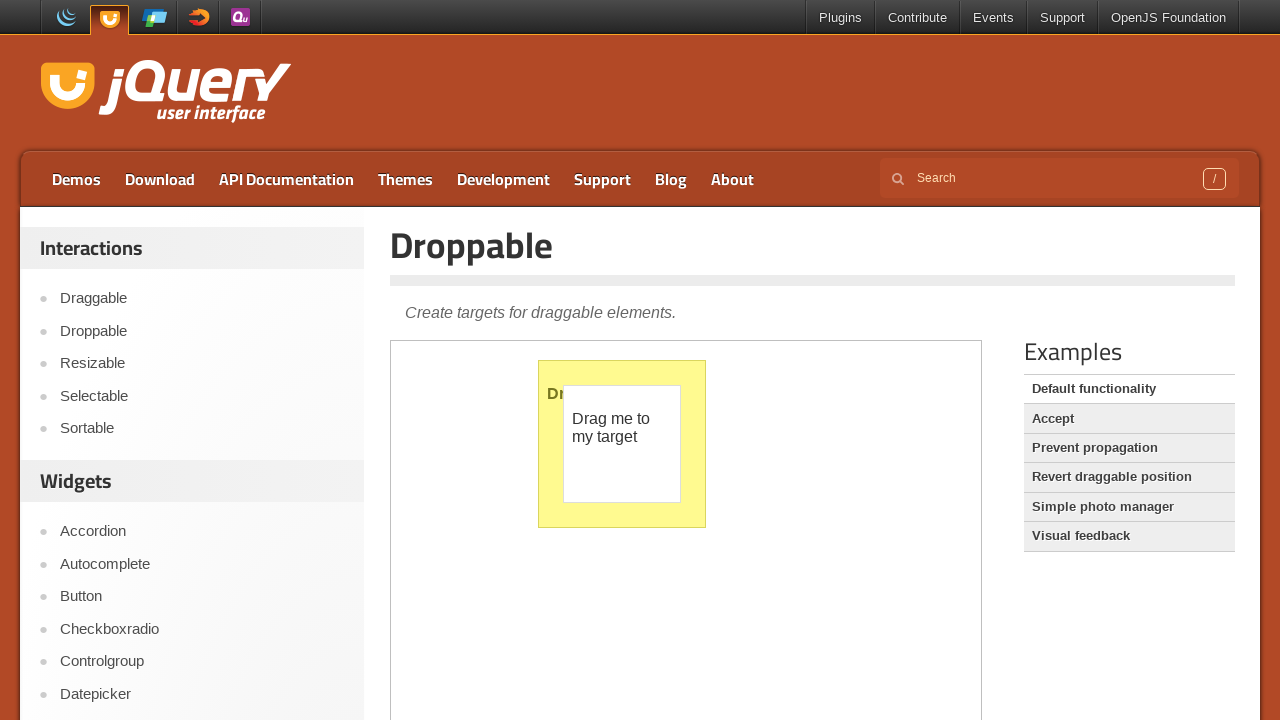

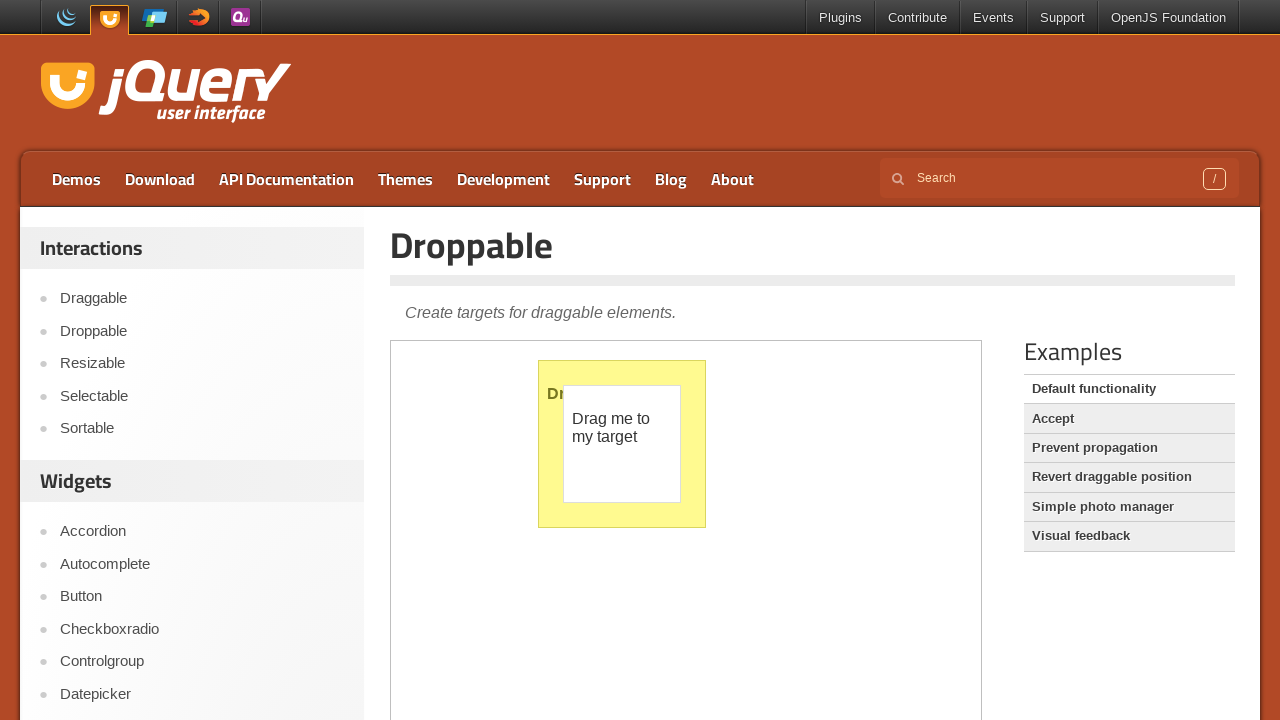